Tests alert handling functionality by entering a name and triggering an alert dialog, then accepting it

Starting URL: https://rahulshettyacademy.com/AutomationPractice/

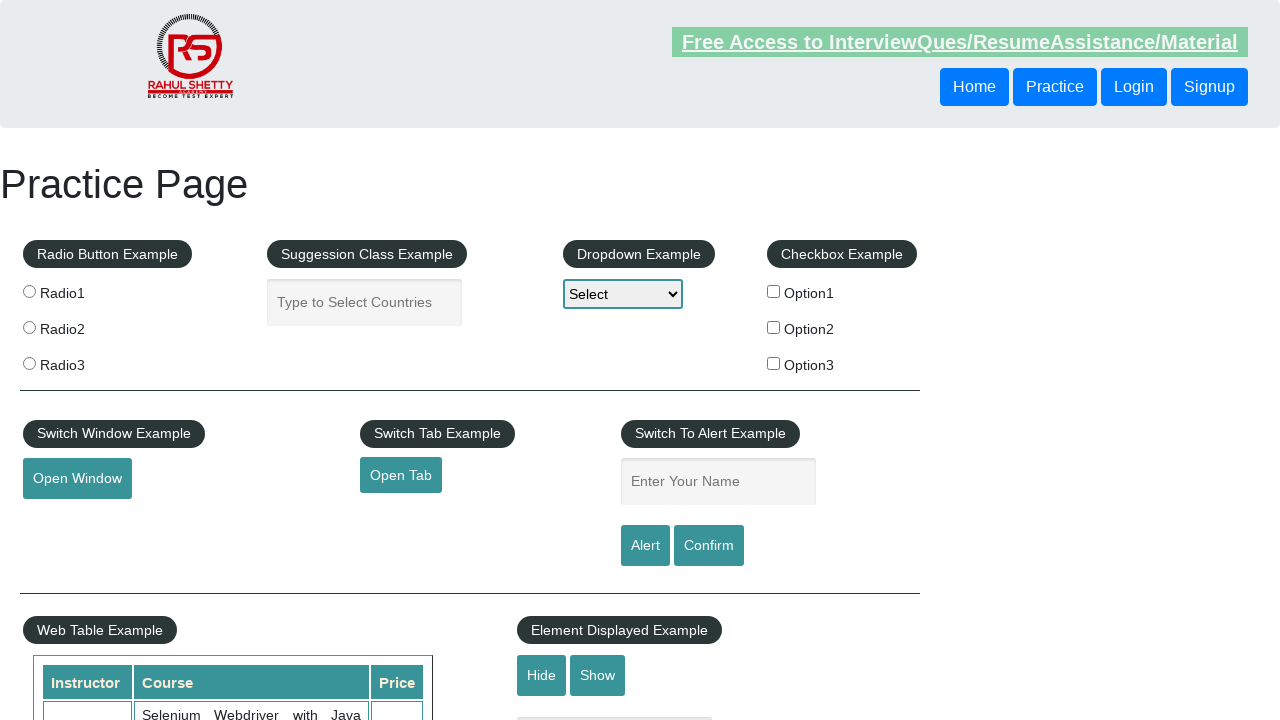

Filled name input field with 'Deevangi' on input#name
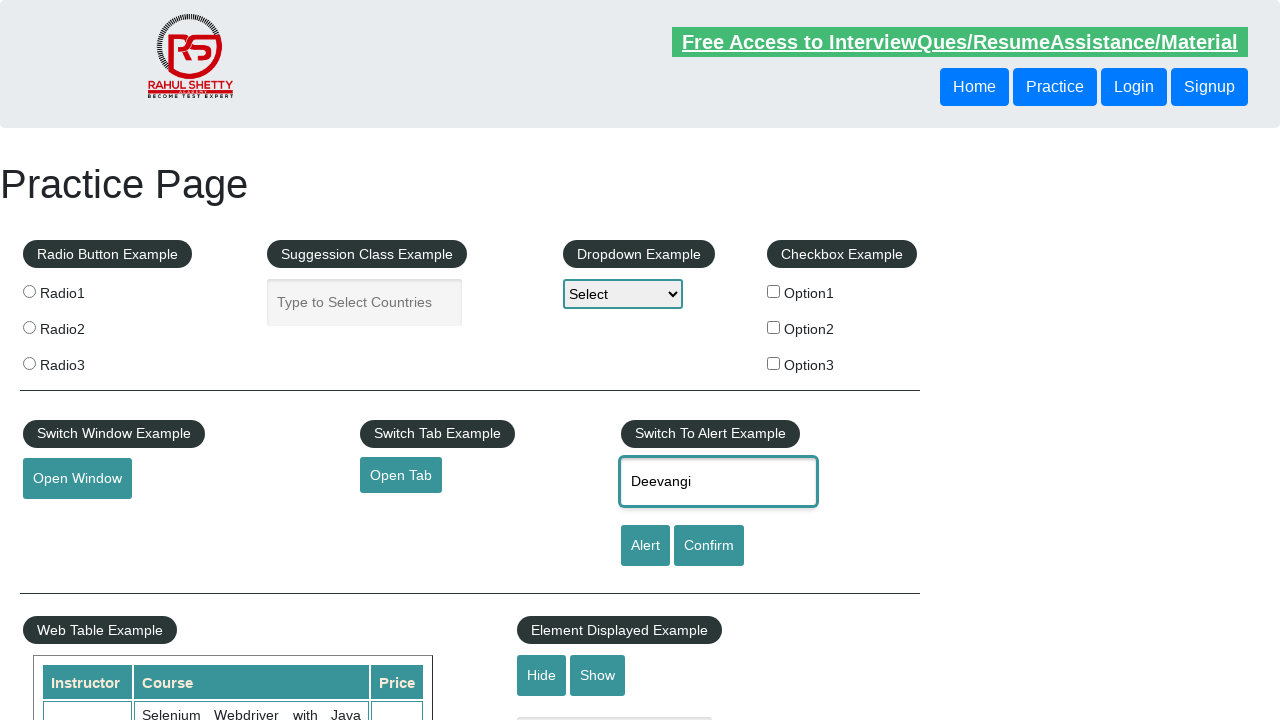

Clicked alert button to trigger alert dialog at (645, 546) on #alertbtn
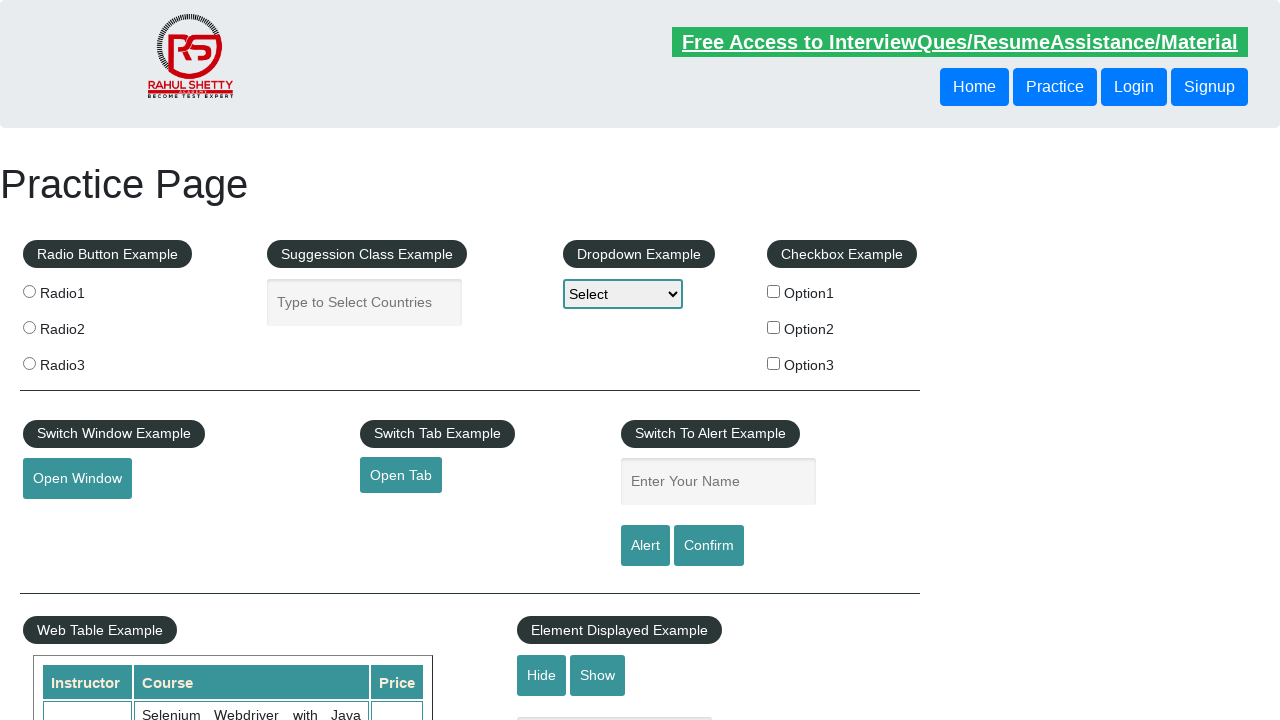

Set up dialog handler to accept alert
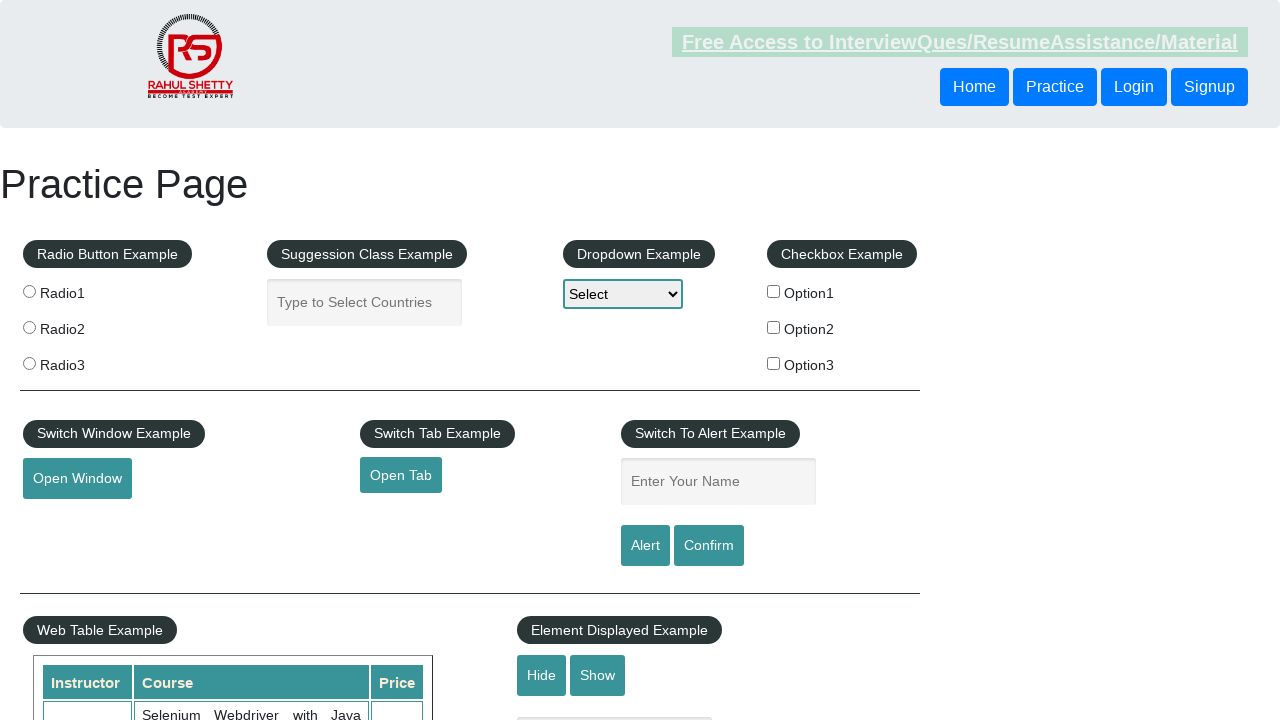

Clicked alert button again and accepted the alert dialog at (645, 546) on #alertbtn
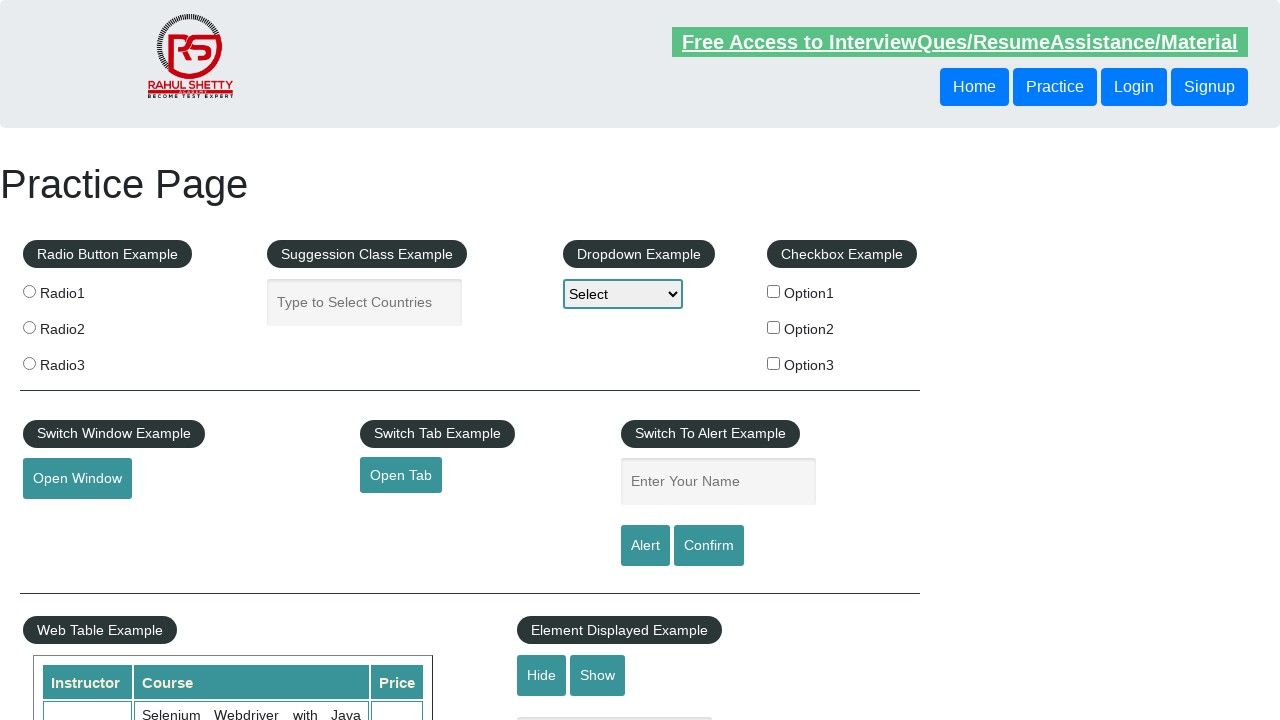

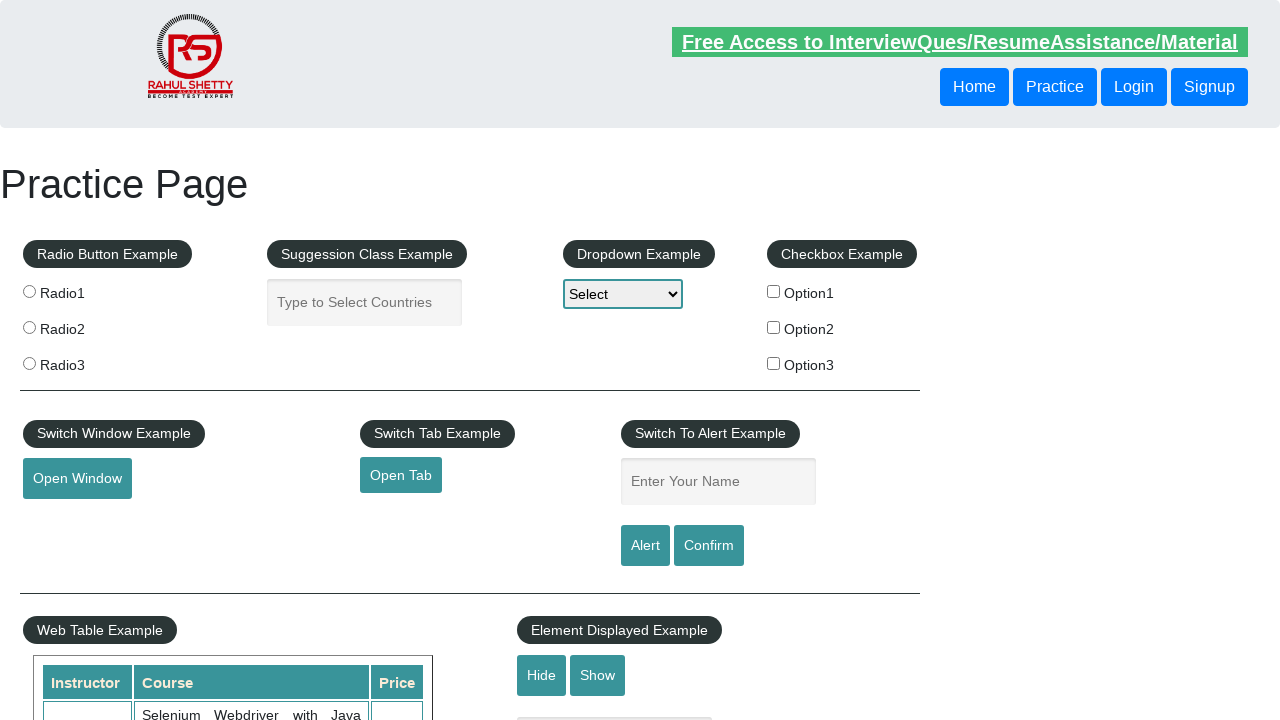